Tests registration form validation when confirm email does not match the original email

Starting URL: https://alada.vn/tai-khoan/dang-ky.html

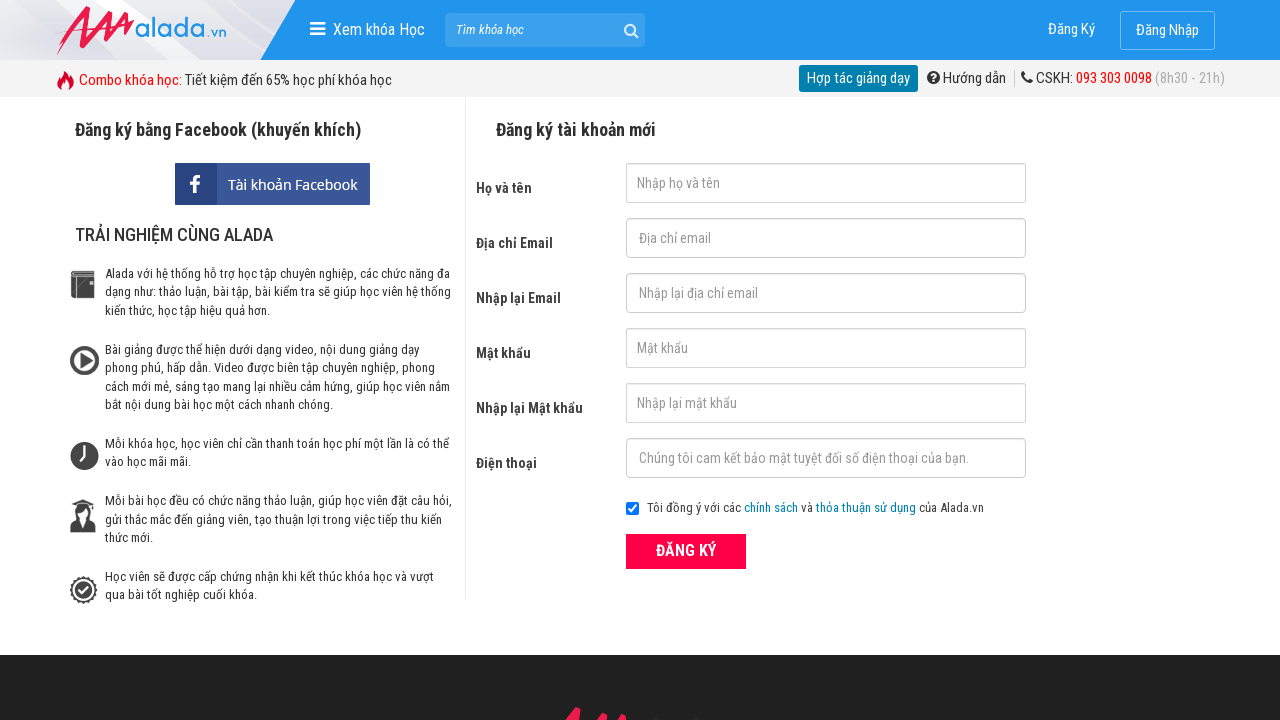

Filled name field with 'Thu Qua' on #txtFirstname
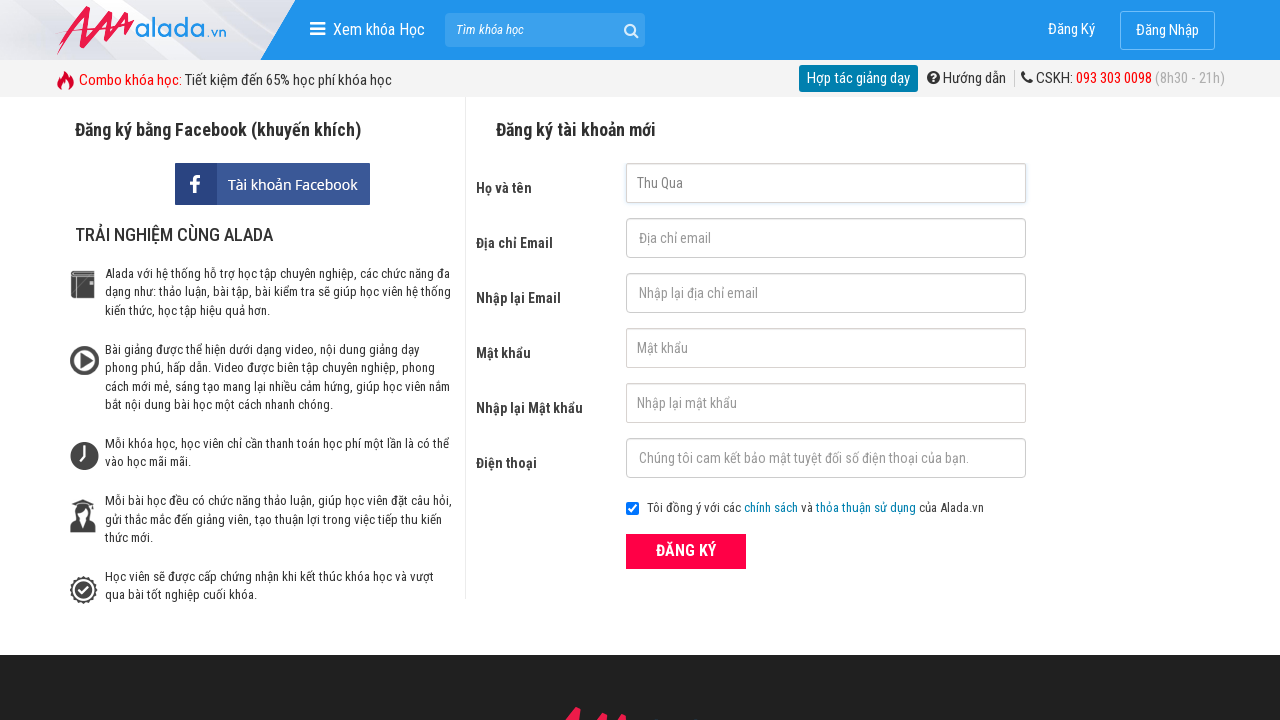

Filled email field with 'acbd@gmail.com' on #txtEmail
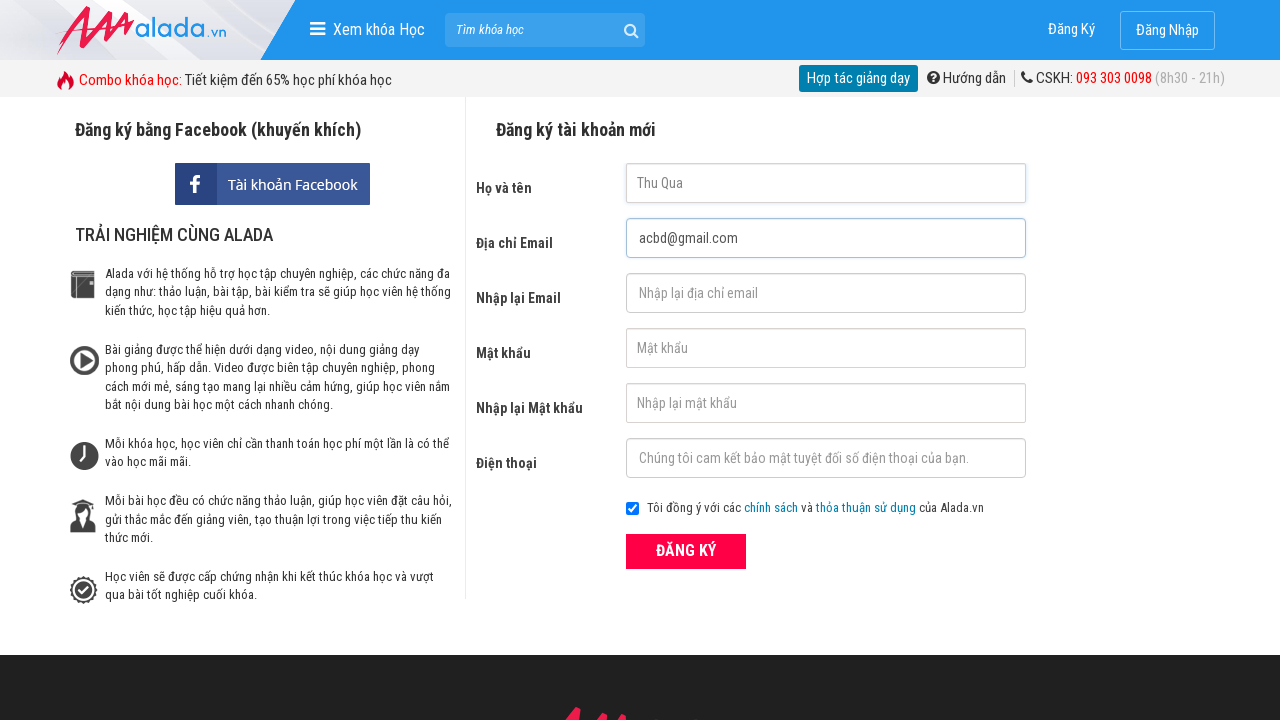

Filled confirm email field with mismatched email 'acbd@' on #txtCEmail
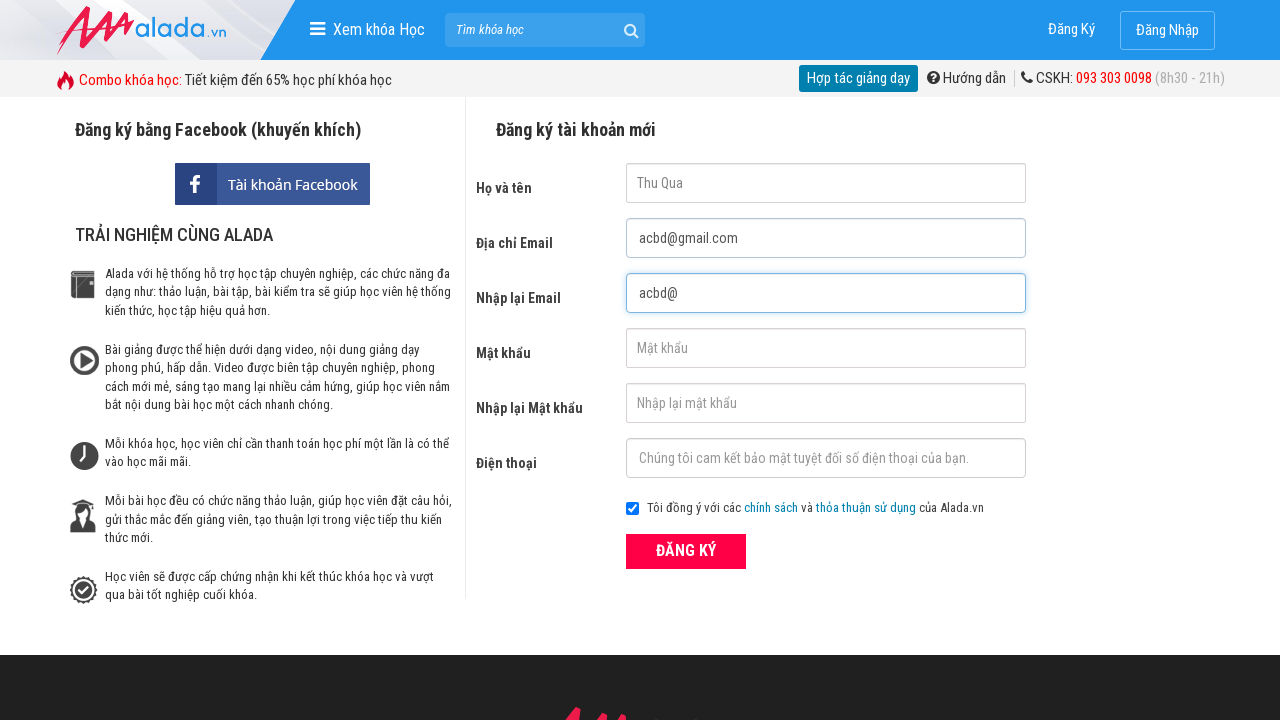

Filled password field with 'Abcd1234' on #txtPassword
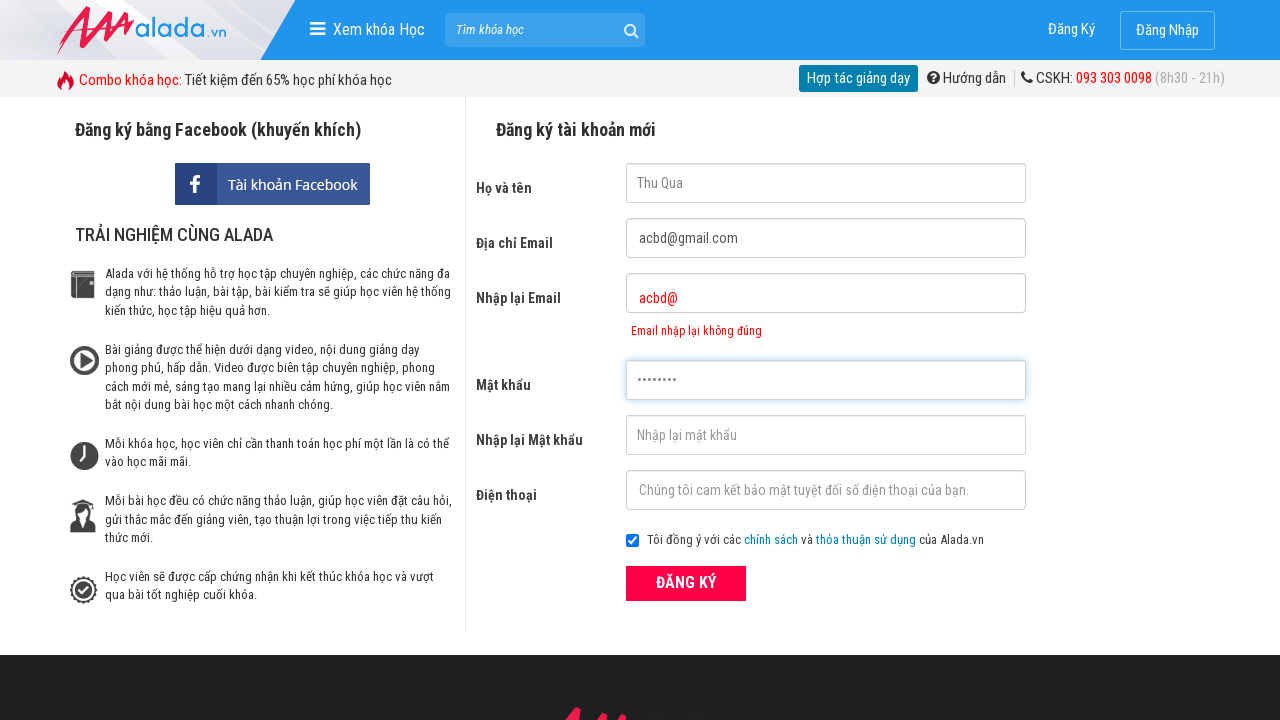

Filled confirm password field with 'Abcd1234' on #txtCPassword
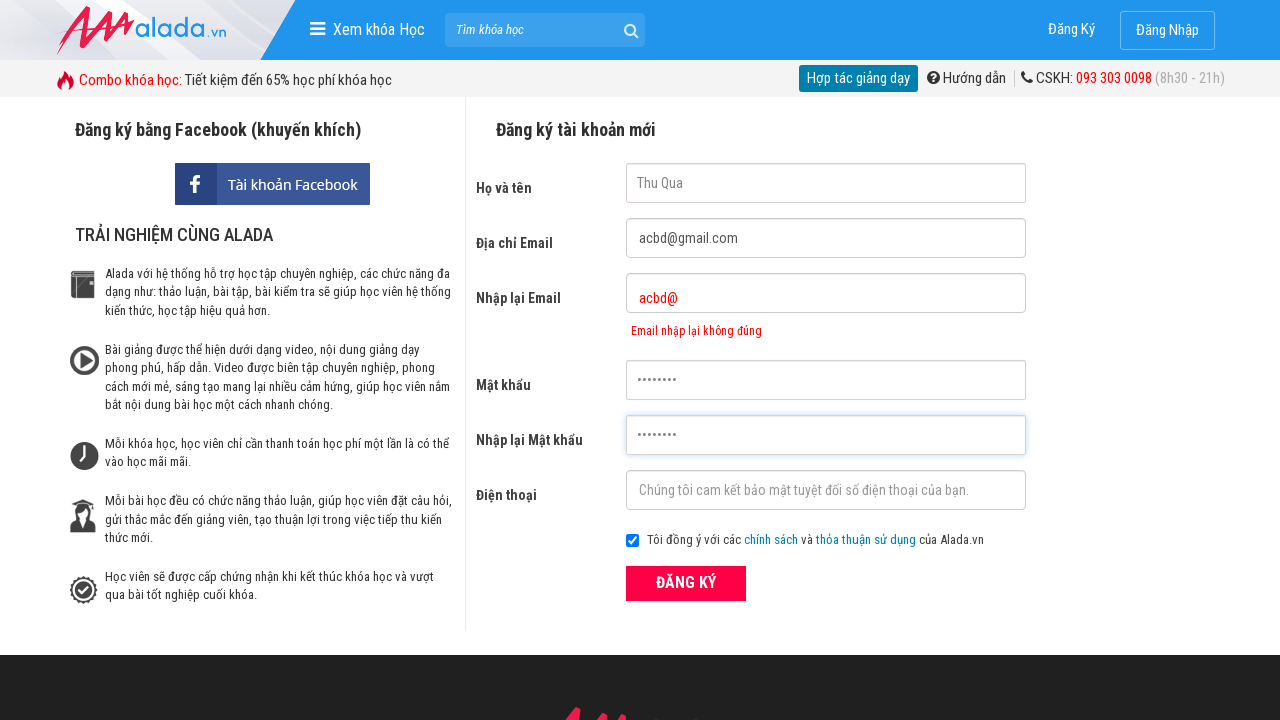

Filled phone number field with '09992342341' on #txtPhone
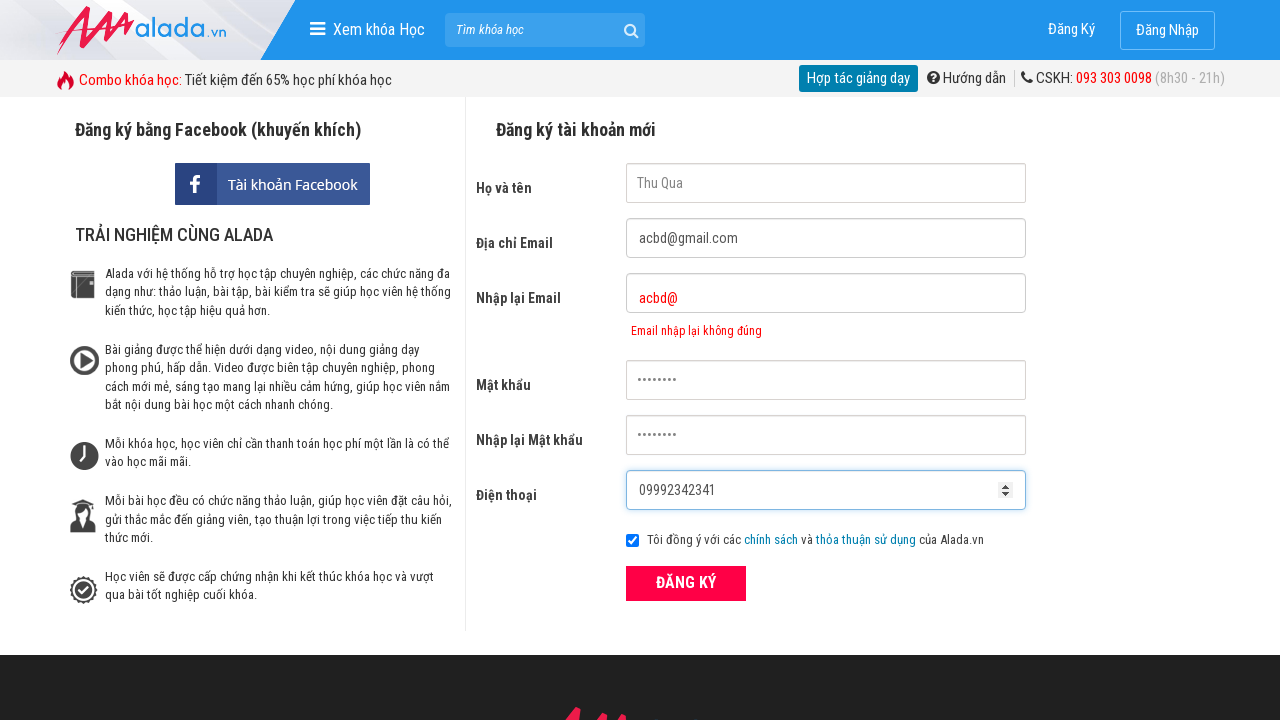

Clicked submit button to register at (686, 583) on button[type='submit']
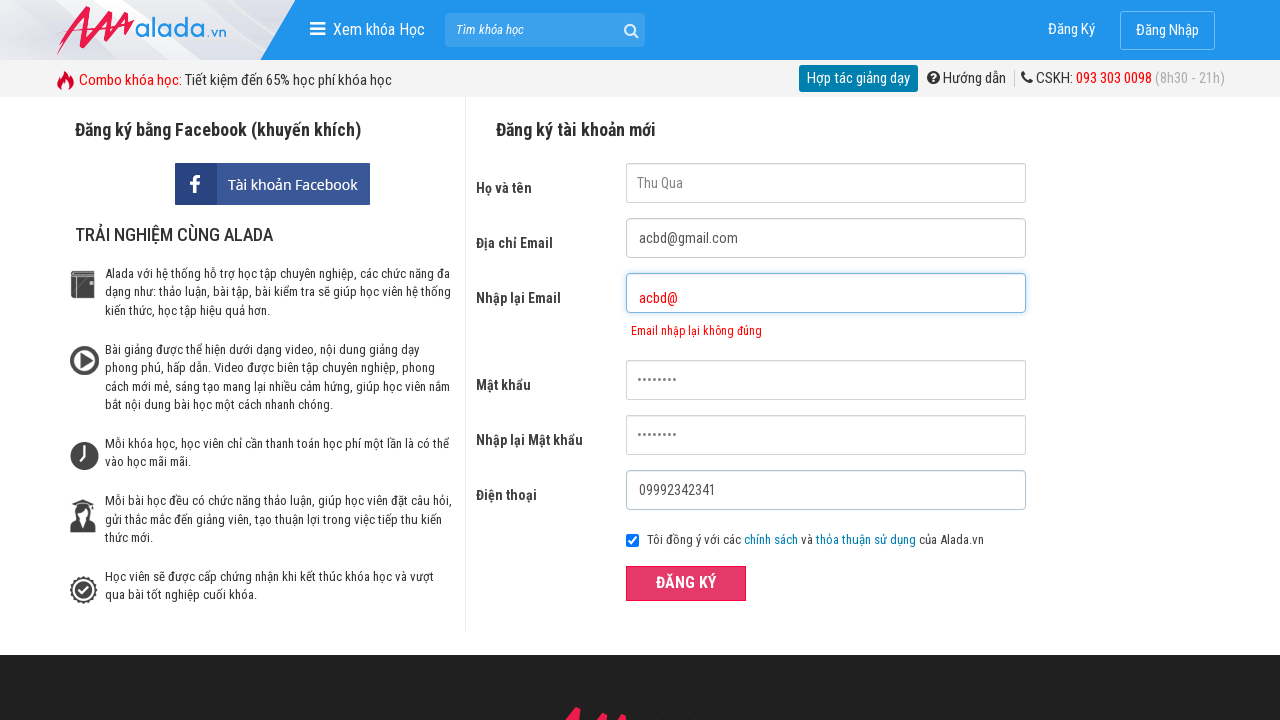

Confirm email error message appeared validating mismatched emails
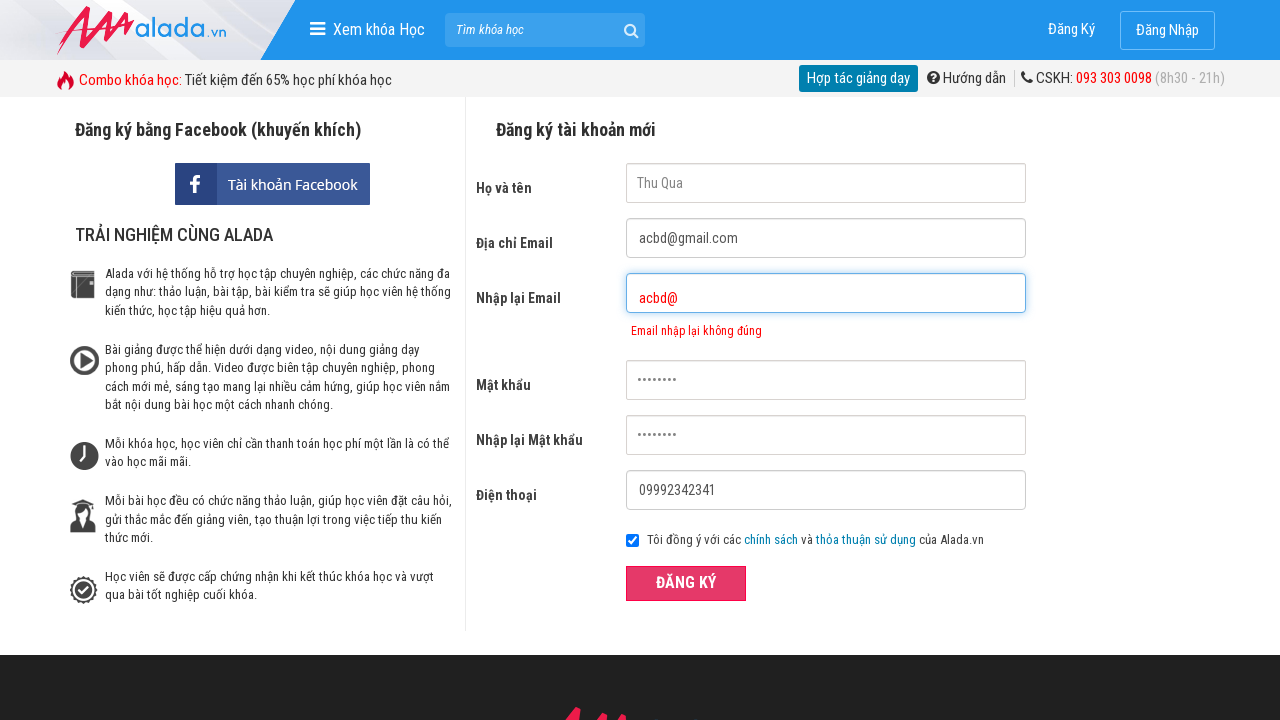

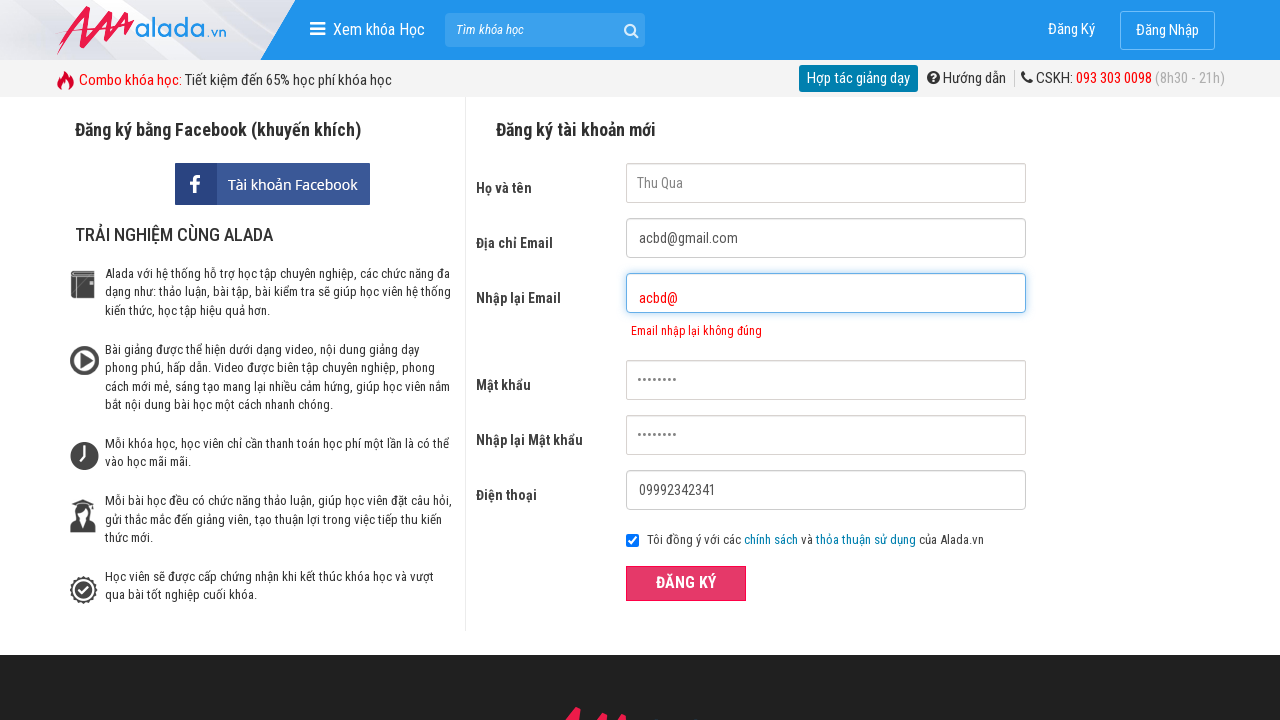